Tests registration form with mismatched passwords in the password and confirm password fields

Starting URL: https://www.sharelane.com/cgi-bin/register.py

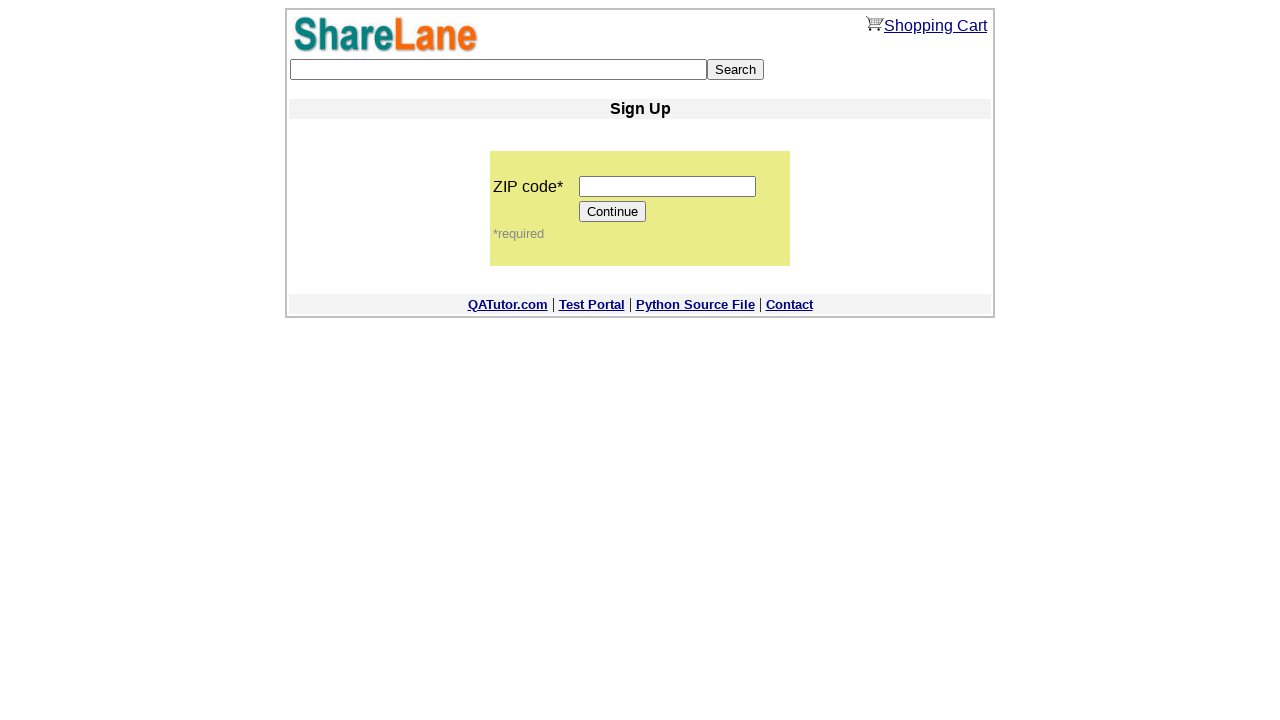

Filled ZIP code field with '555555' on input[name='zip_code']
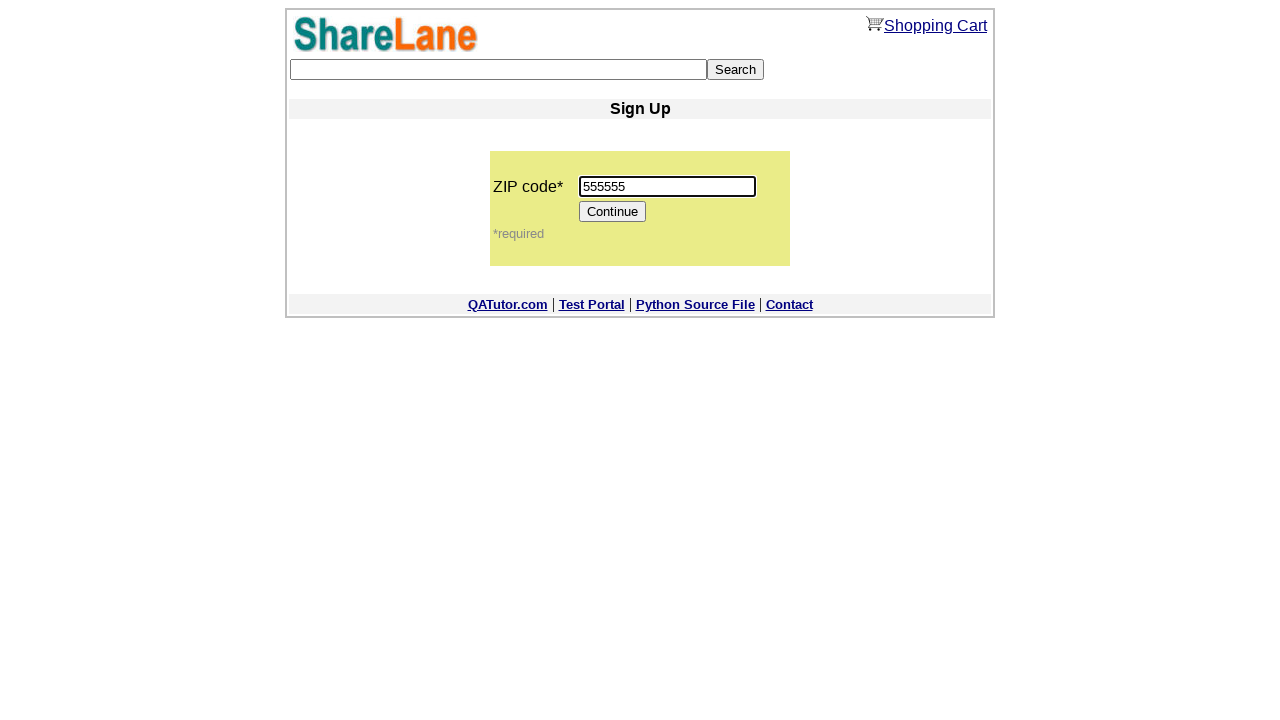

Clicked Continue button to proceed to registration form at (613, 212) on input[value='Continue']
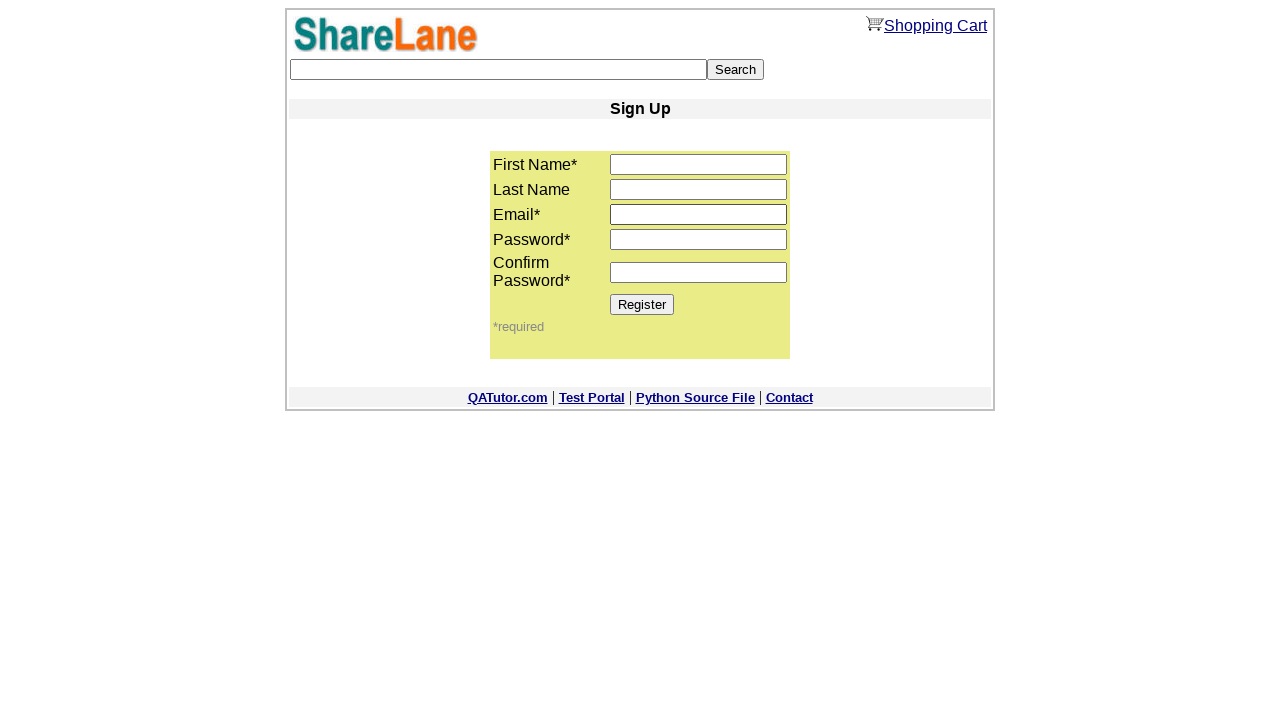

Filled first name field with 'Vitaliy' on input[name='first_name']
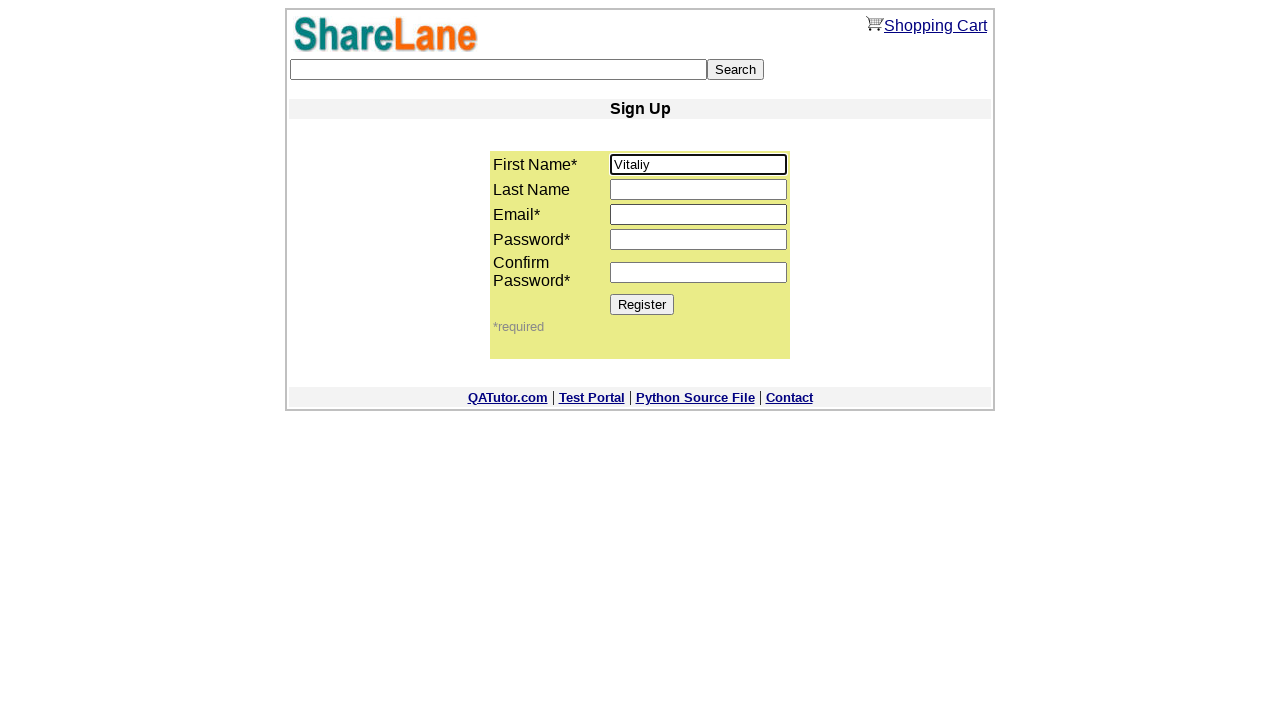

Filled last name field with 'Vasilevich' on input[name='last_name']
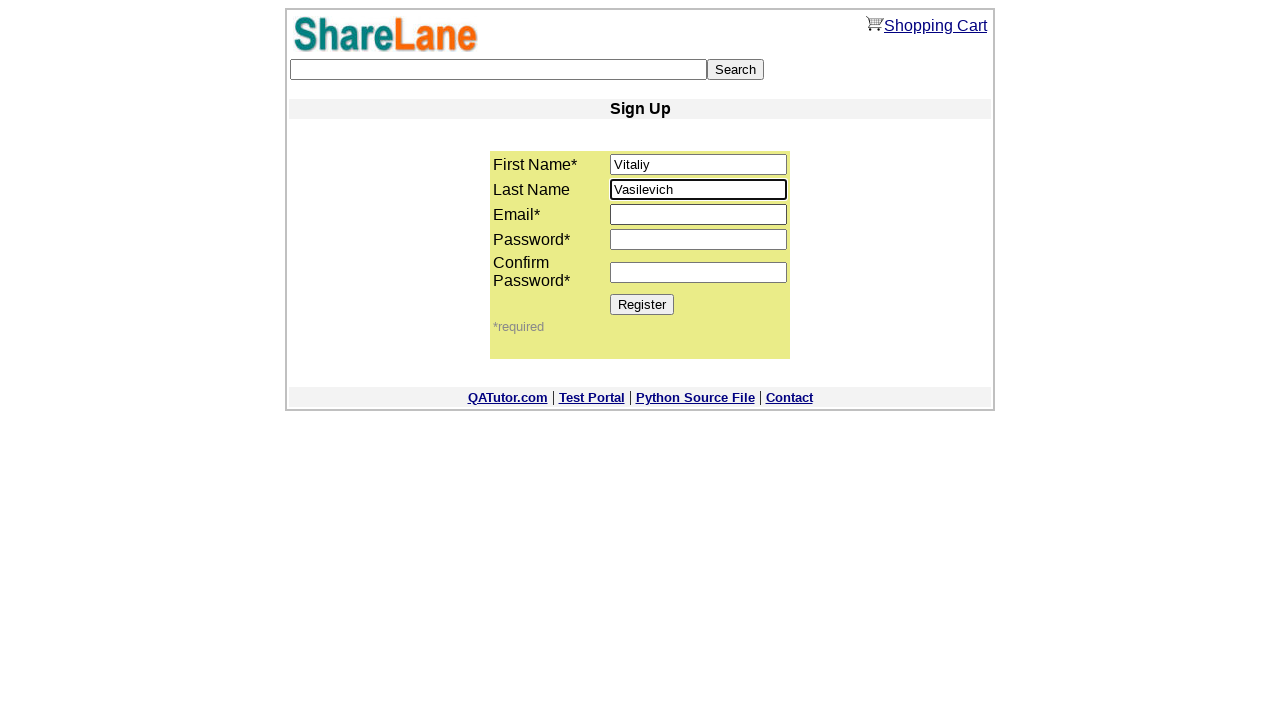

Filled email field with 'Vitaliysharelane.sy' on input[name='email']
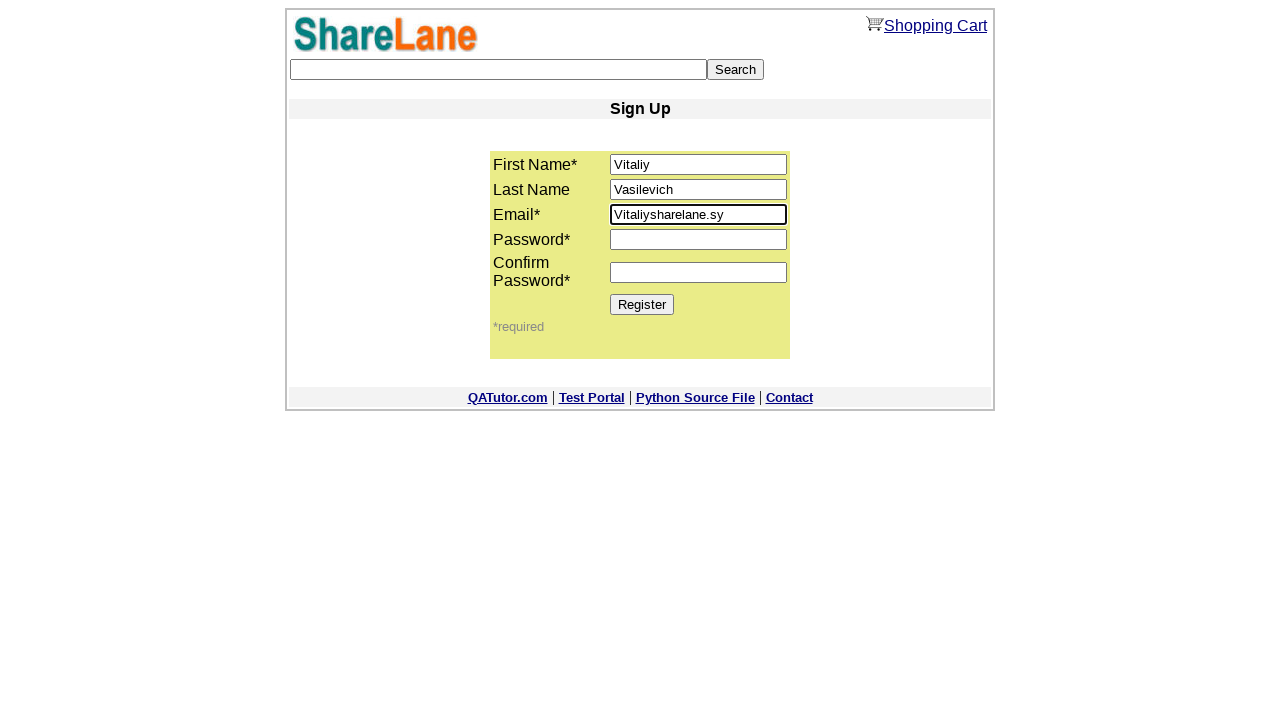

Filled password field with '12345' on input[name='password1']
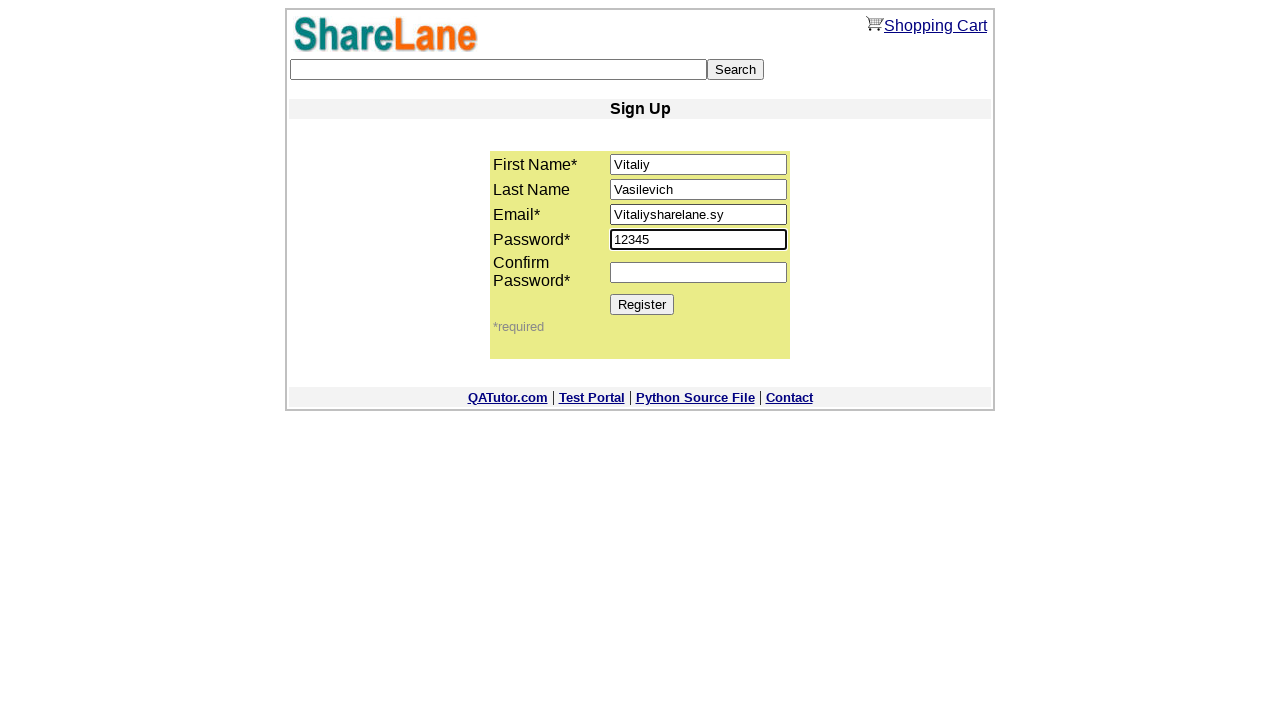

Filled confirm password field with '54321' (mismatched password) on input[name='password2']
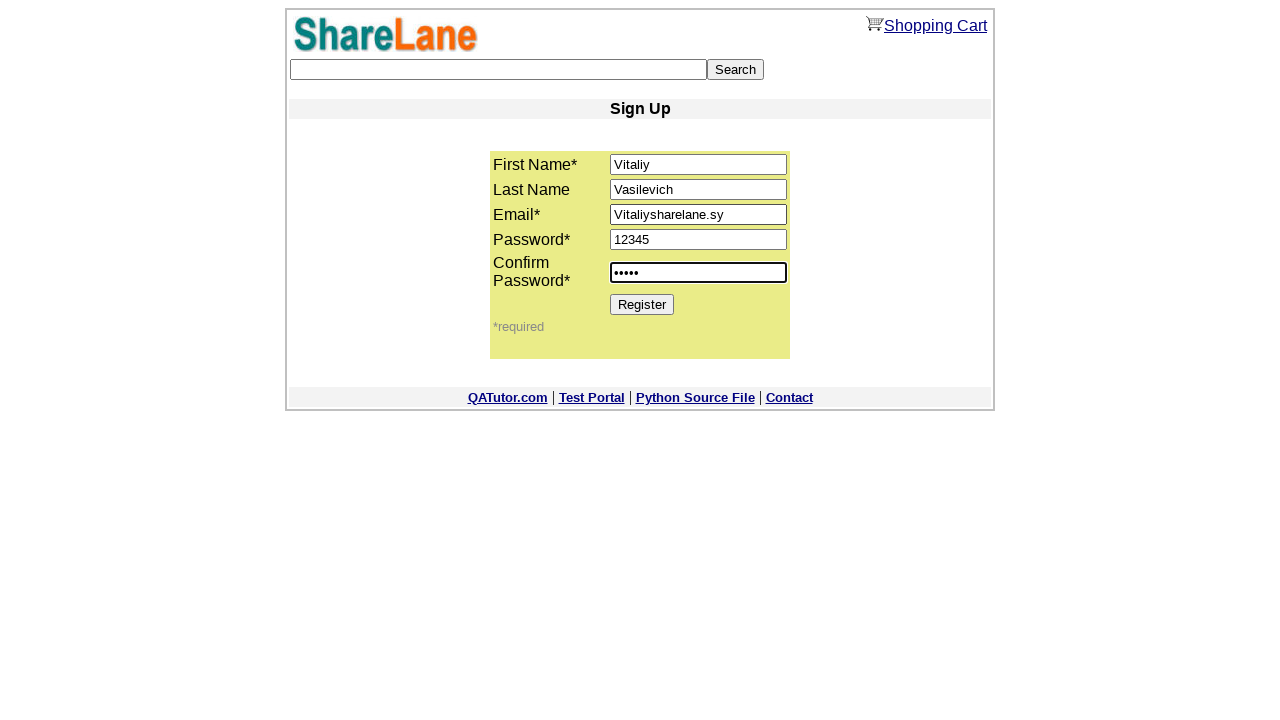

Clicked Register button to submit form with mismatched passwords at (642, 304) on input[value='Register']
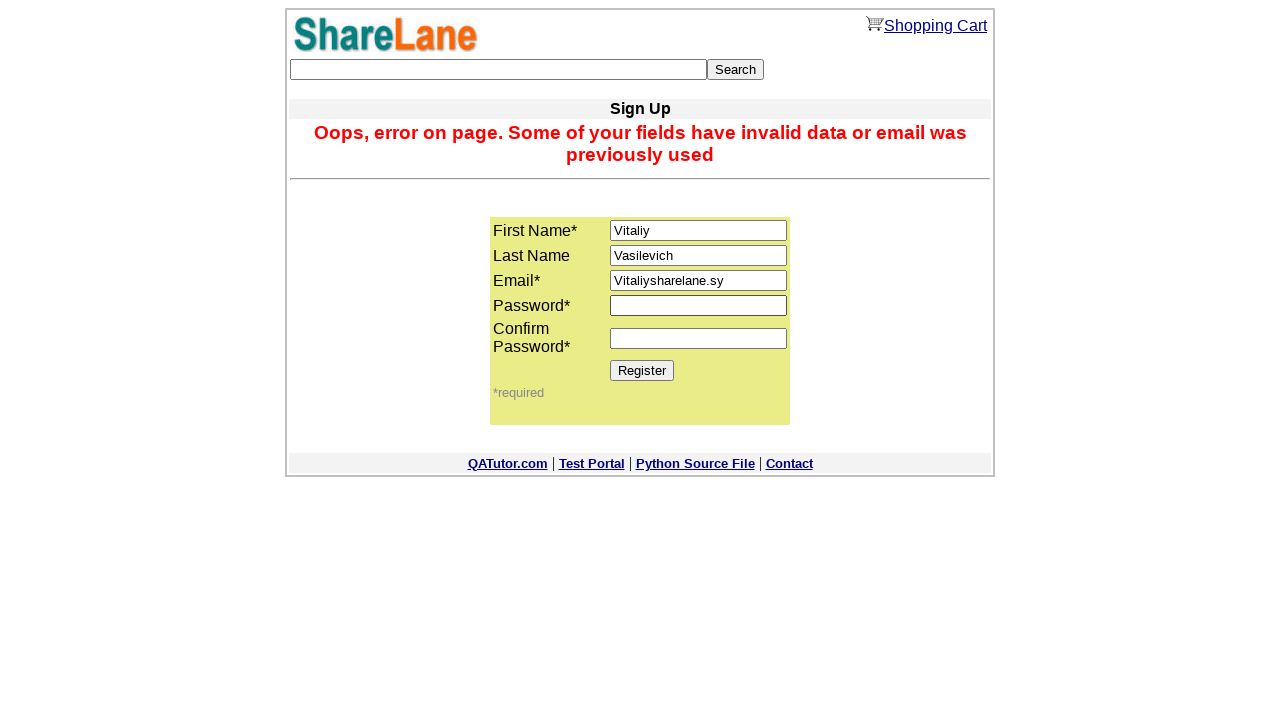

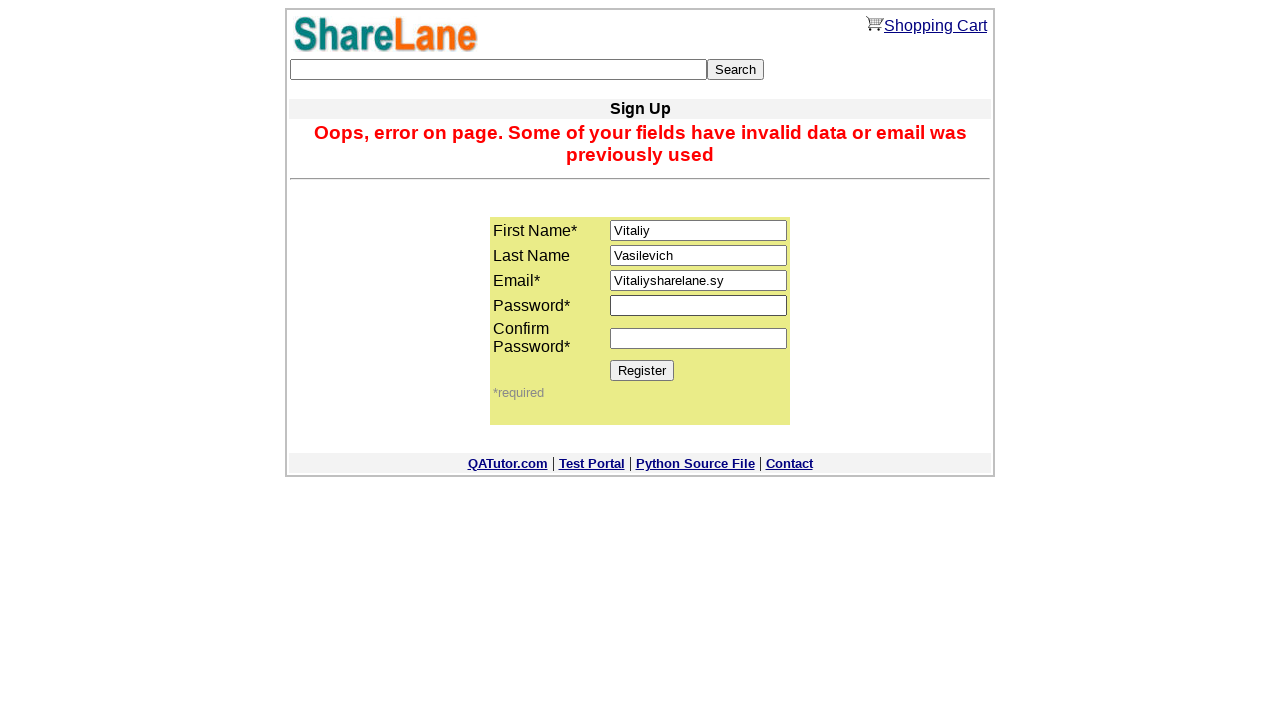